Navigates to the Rahul Shetty Academy Automation Practice page and verifies the page loads successfully

Starting URL: https://rahulshettyacademy.com/AutomationPractice/

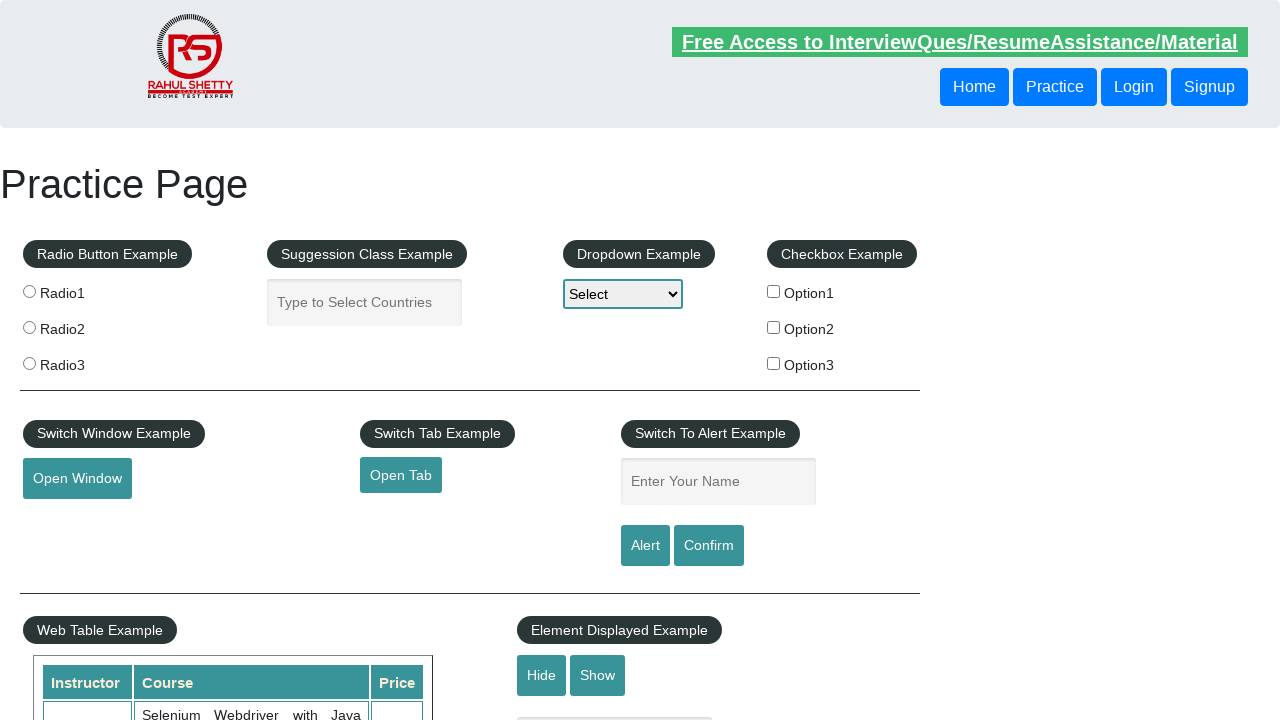

Page loaded with domcontentloaded state
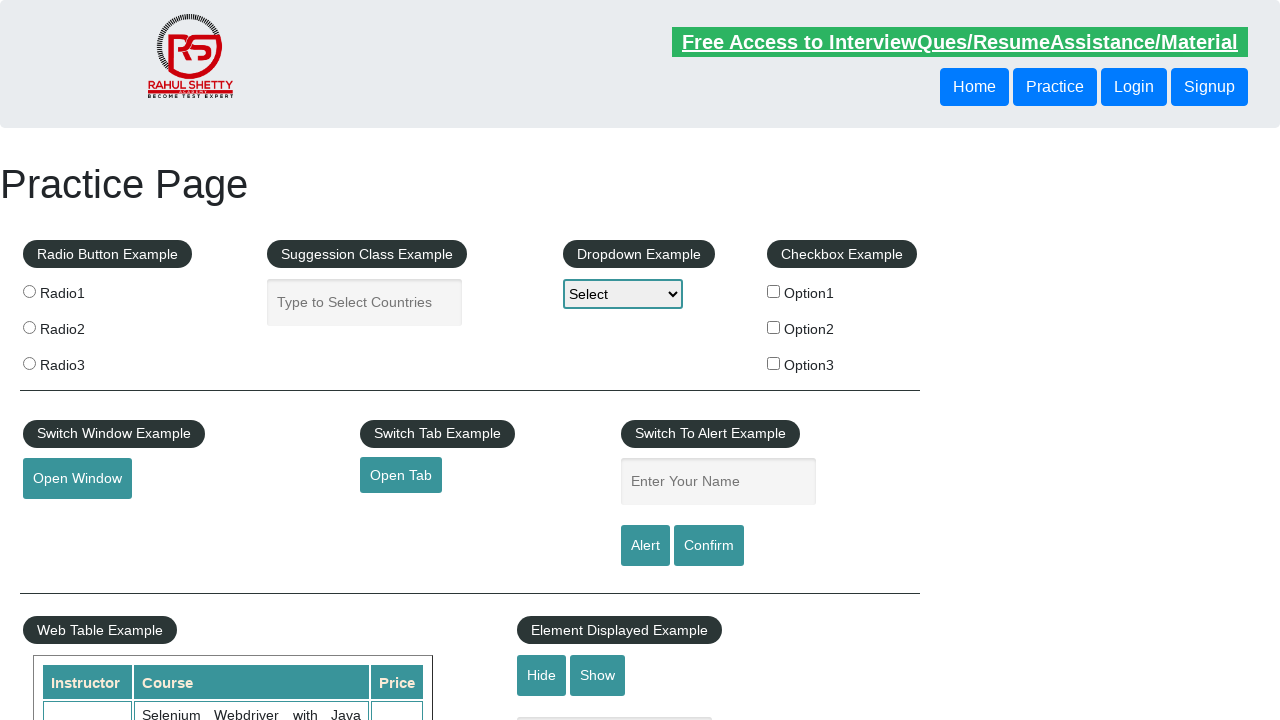

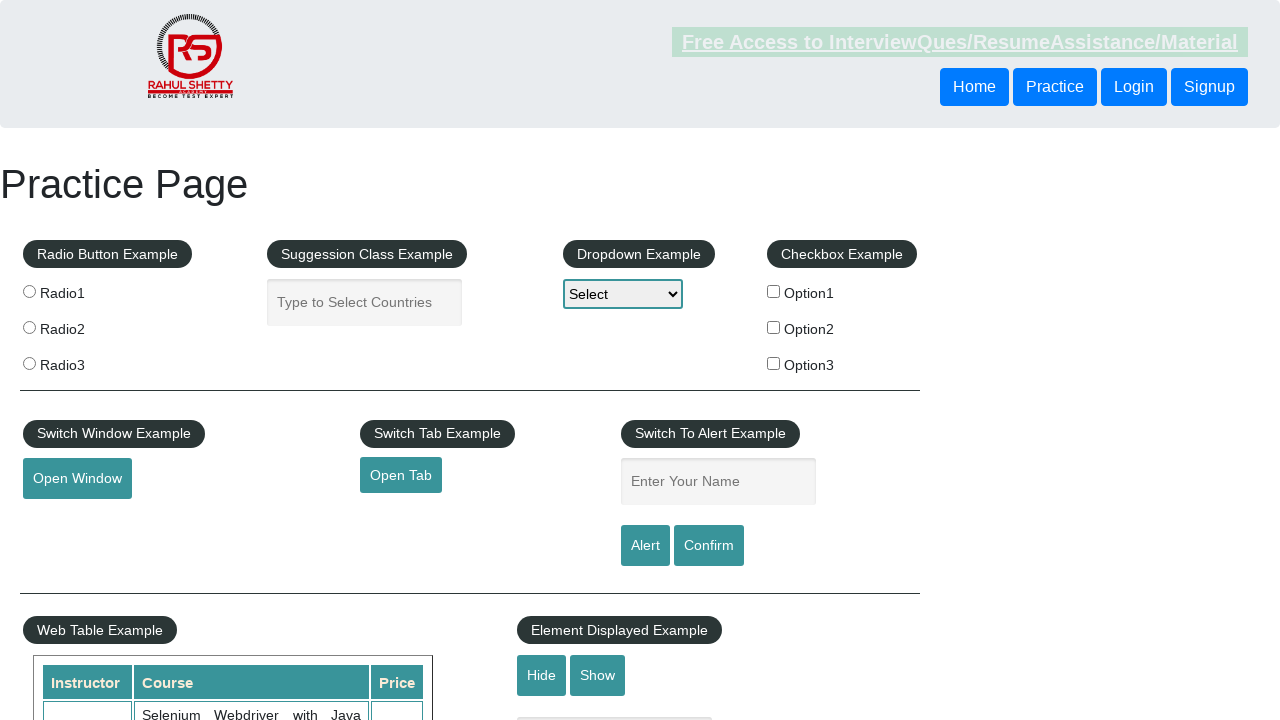